Tests the cancel functionality by navigating to add person page, filling fields, and pressing cancel to return without saving

Starting URL: https://uljanovs.github.io/site/tasks/list_of_people_with_jobs.html

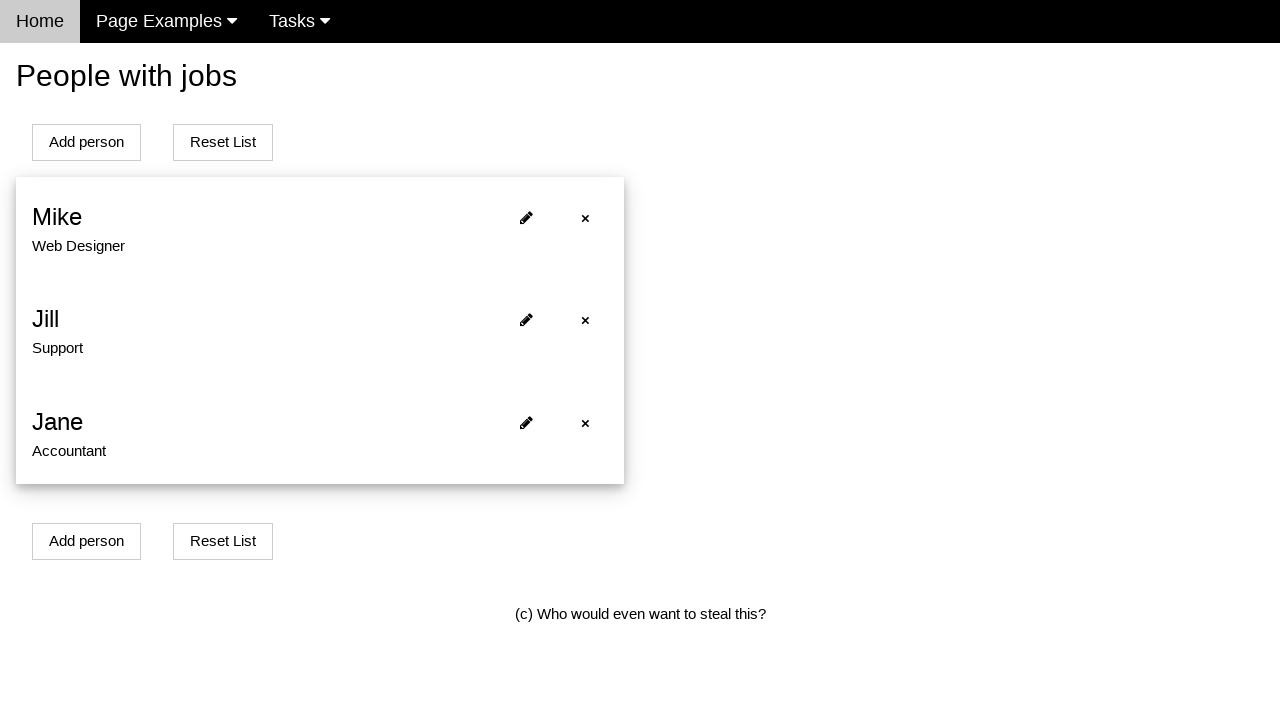

Clicked add person button at (86, 142) on xpath=(//*[@id='addPersonBtn'])[1]
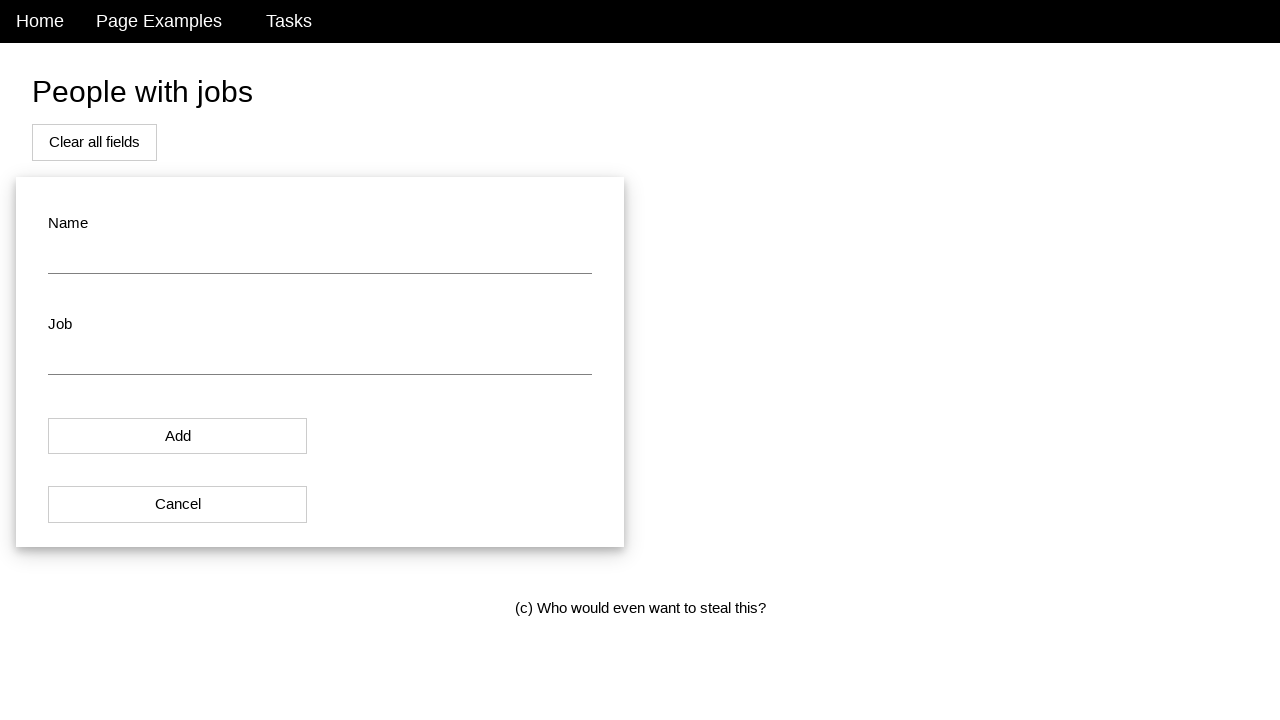

Navigated to add person page
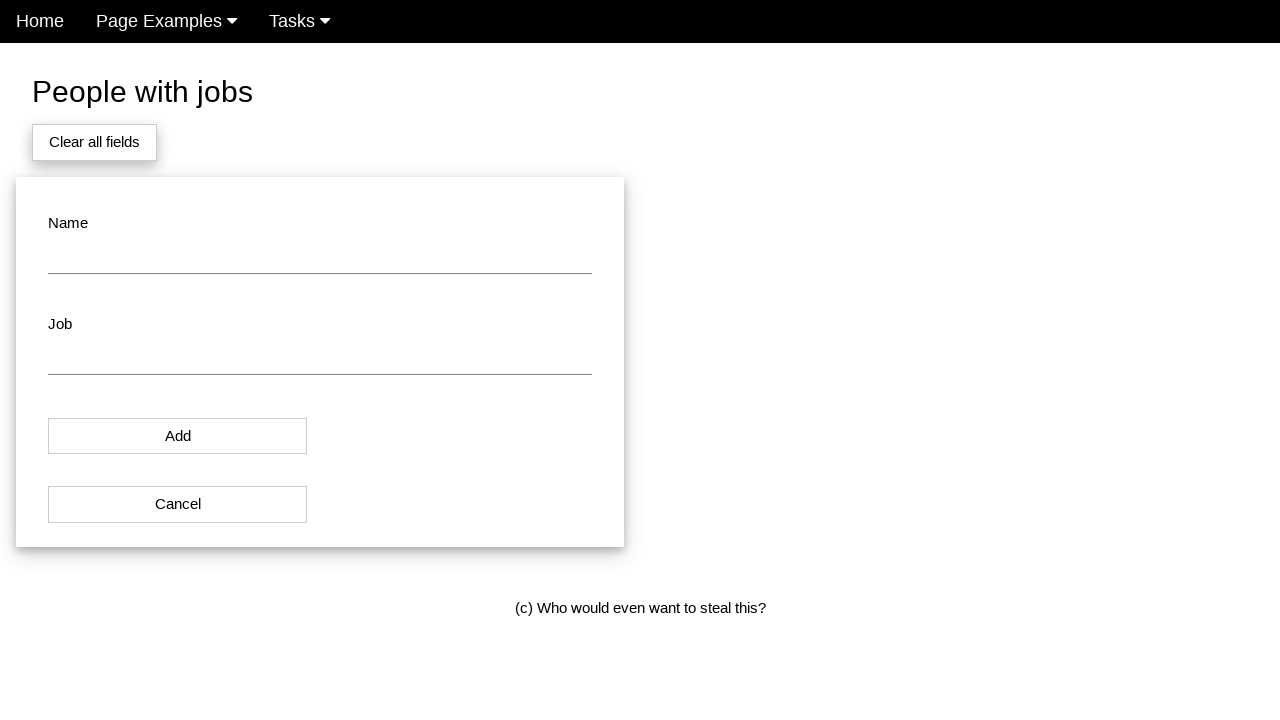

Filled name field with 'Jane Doe' on #name
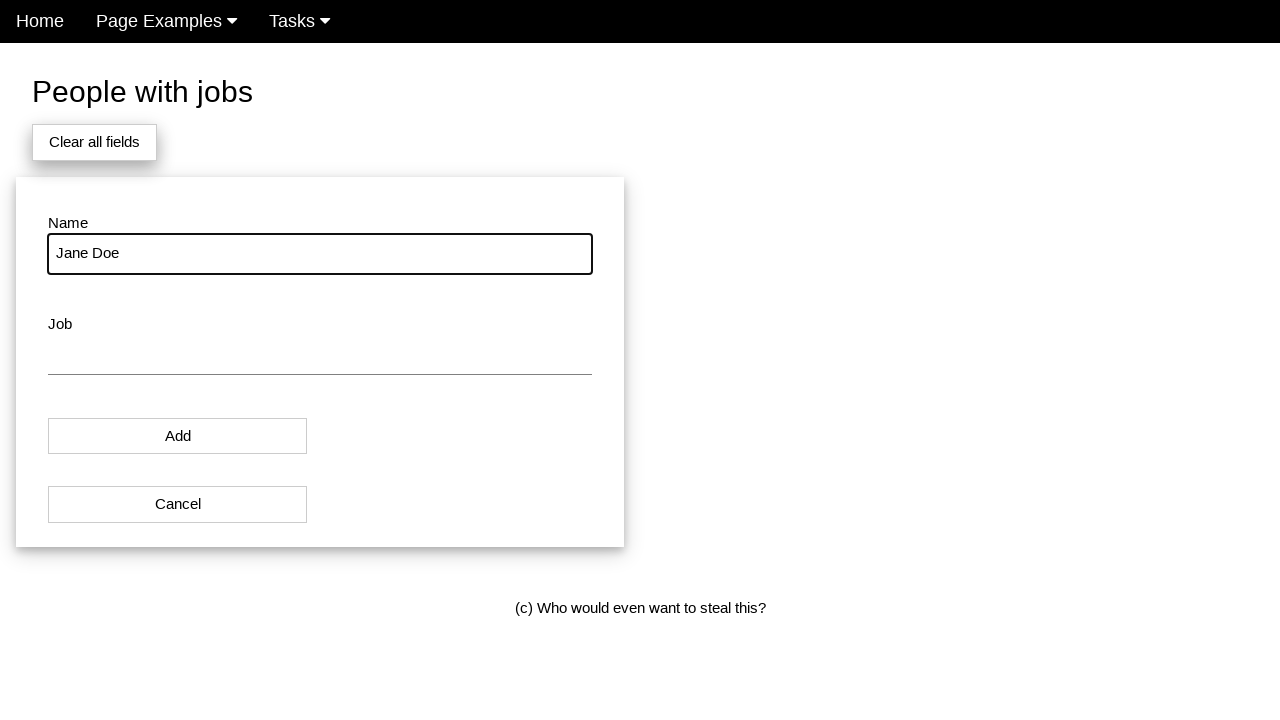

Filled job field with 'Designer' on #job
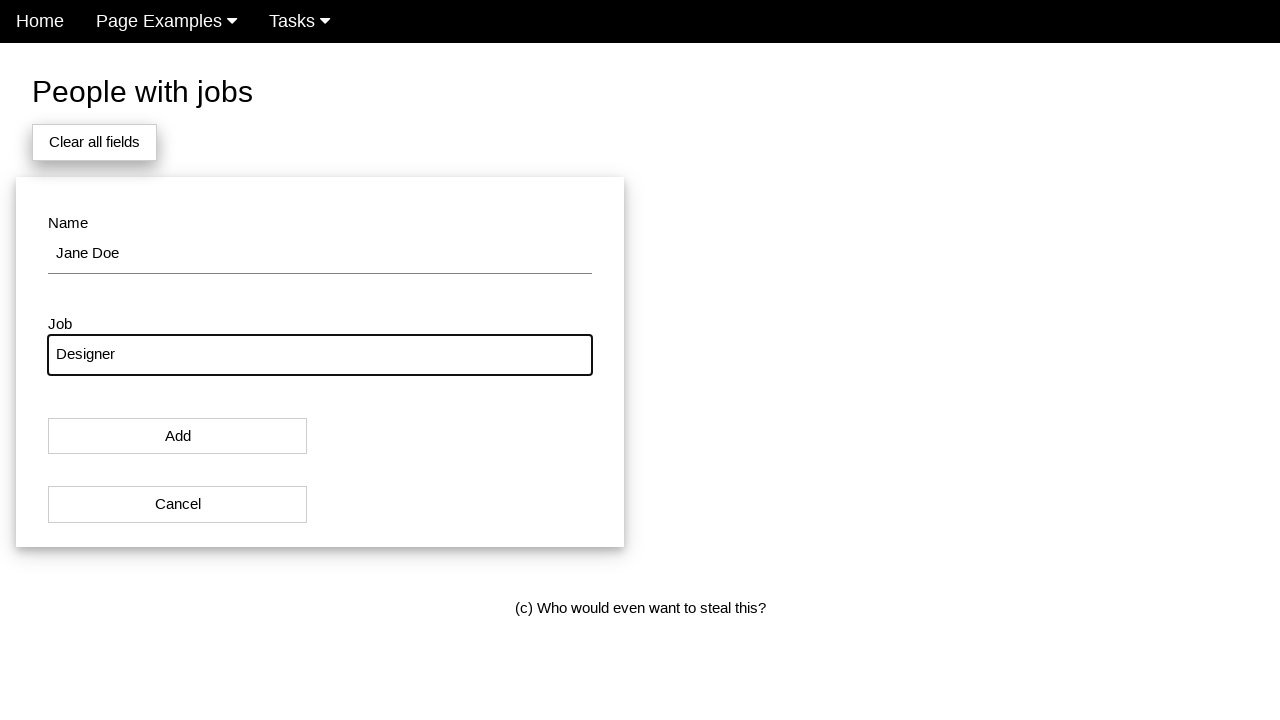

Clicked cancel button to return without saving at (178, 436) on #modal_button
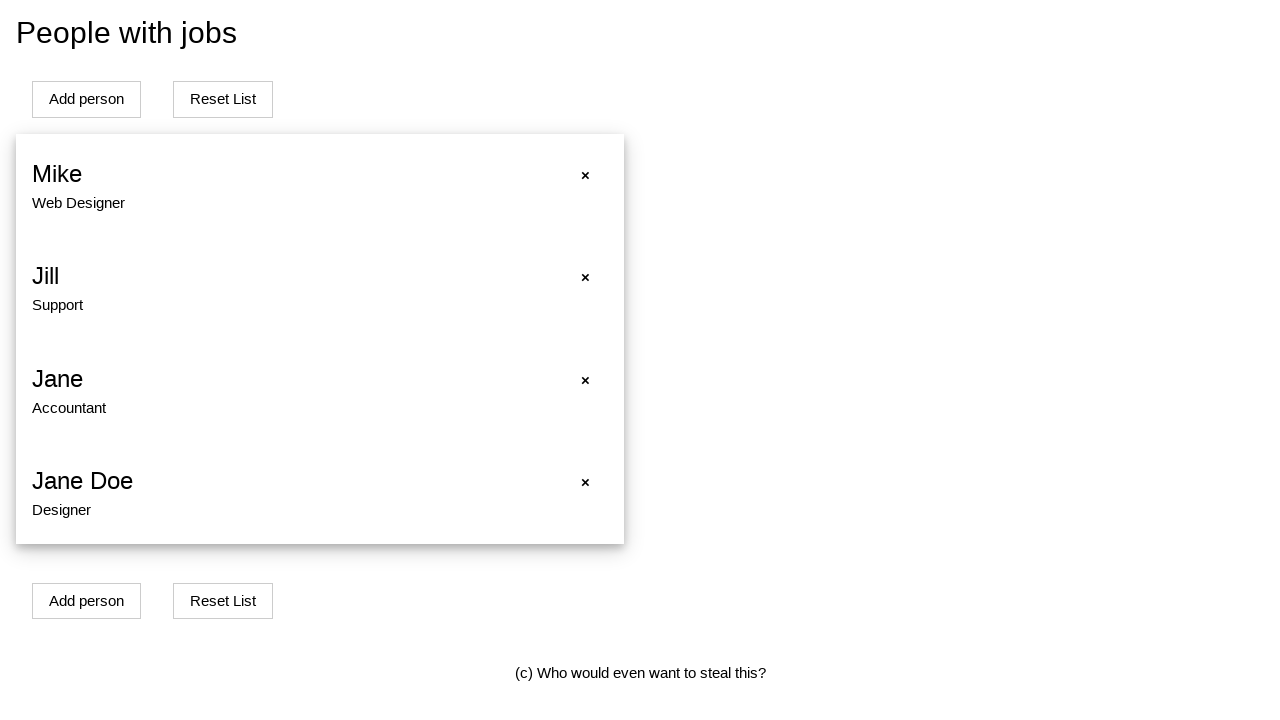

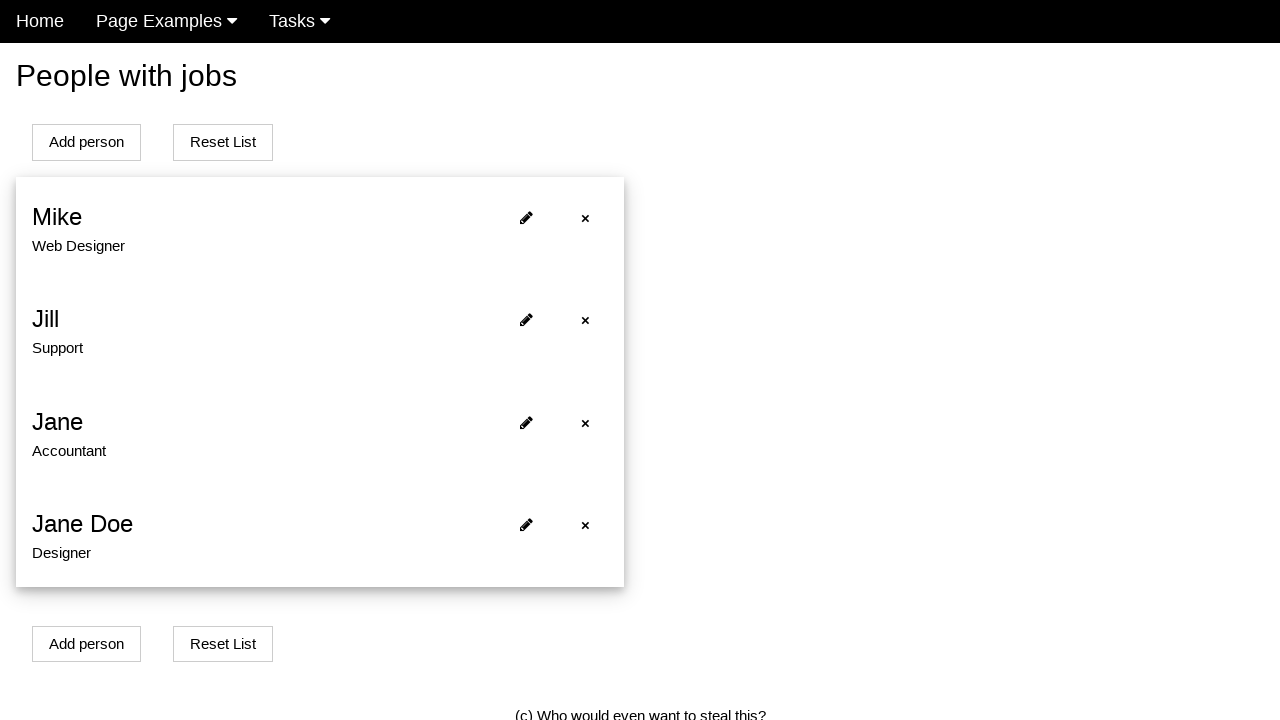